Tests dropdown selection functionality on a contact sales form by selecting country values using three different methods: by visible text, by index, and by value.

Starting URL: https://www.orangehrm.com/contact-sales/

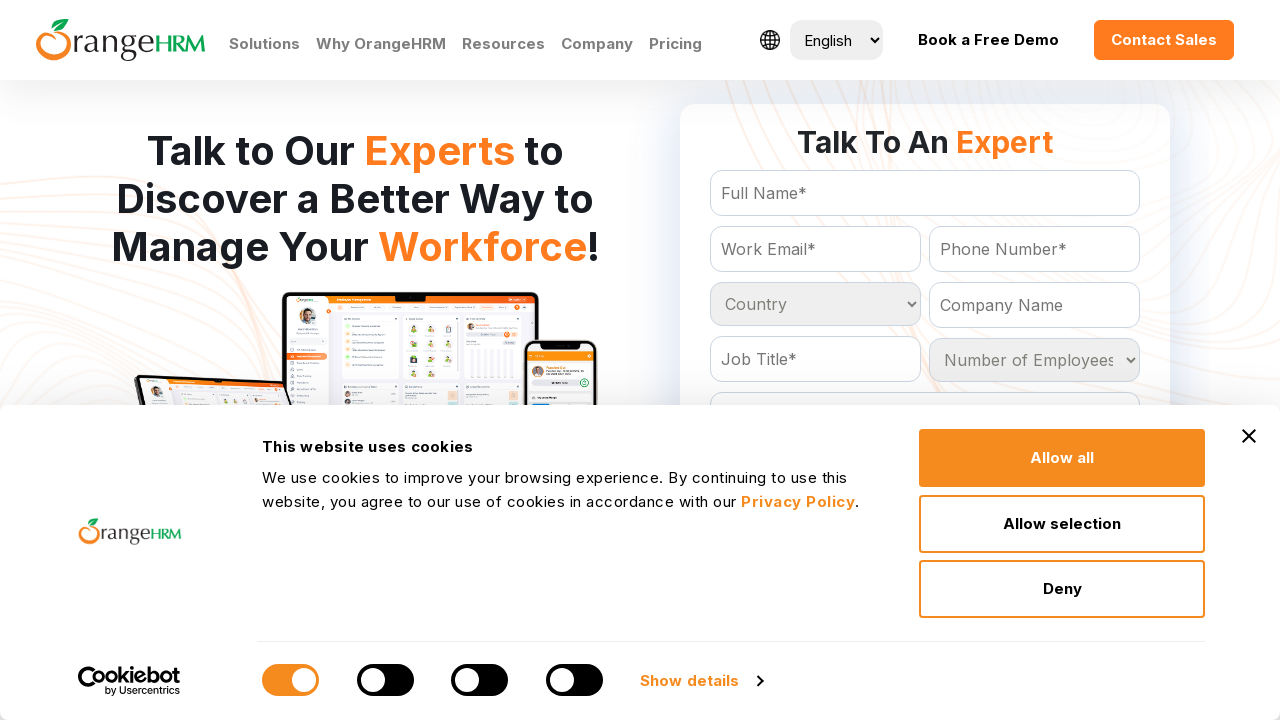

Selected 'India' from country dropdown by visible text on #Form_getForm_Country
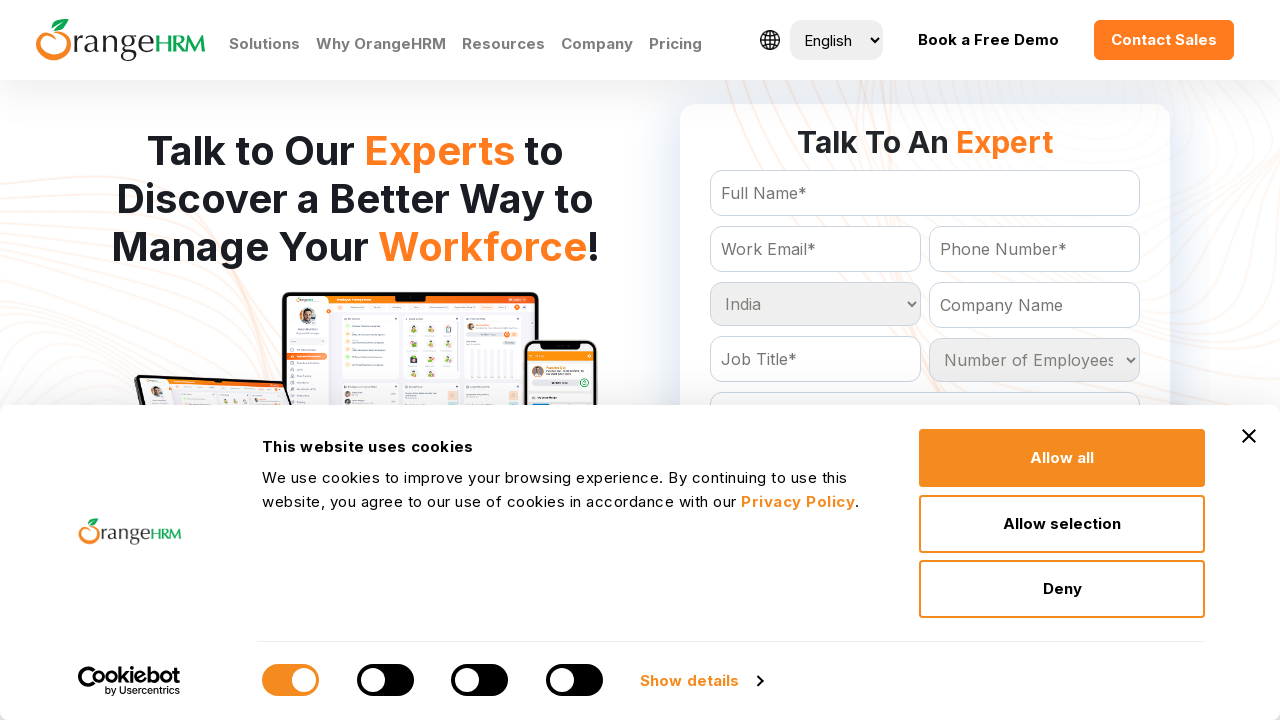

Selected country dropdown option by index 1 (second option) on #Form_getForm_Country
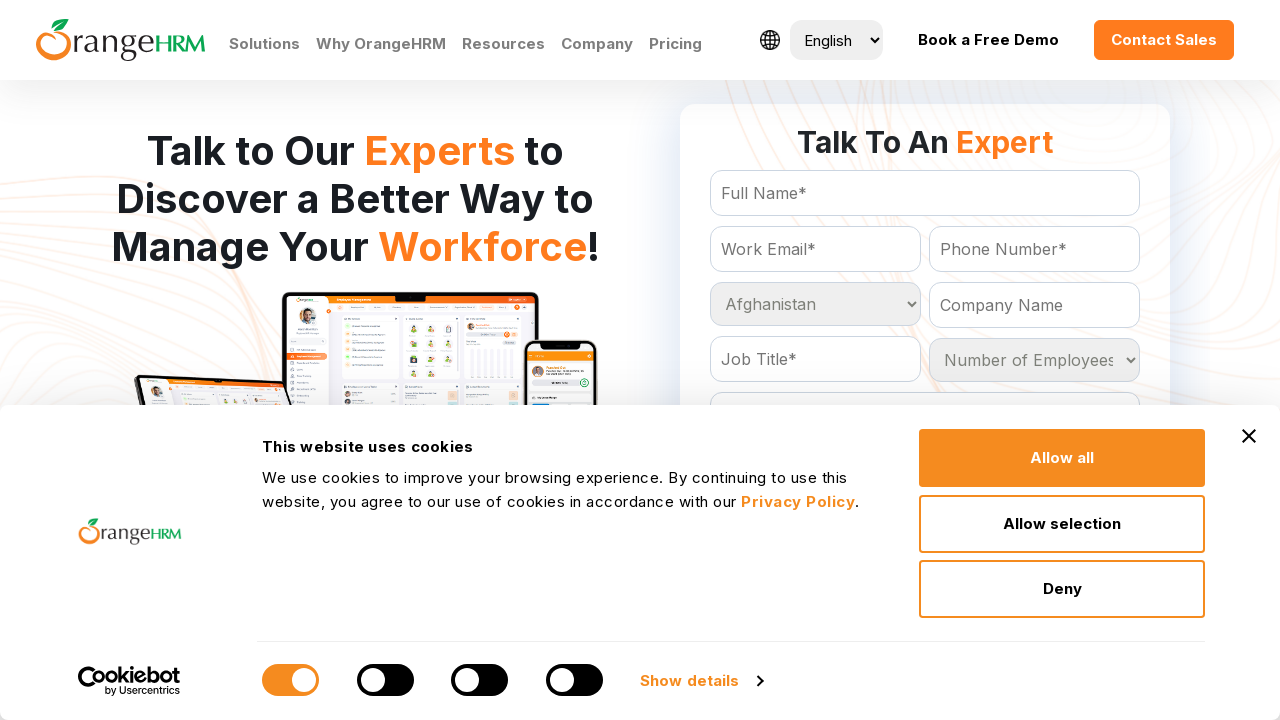

Selected 'Zaire' from country dropdown by value on #Form_getForm_Country
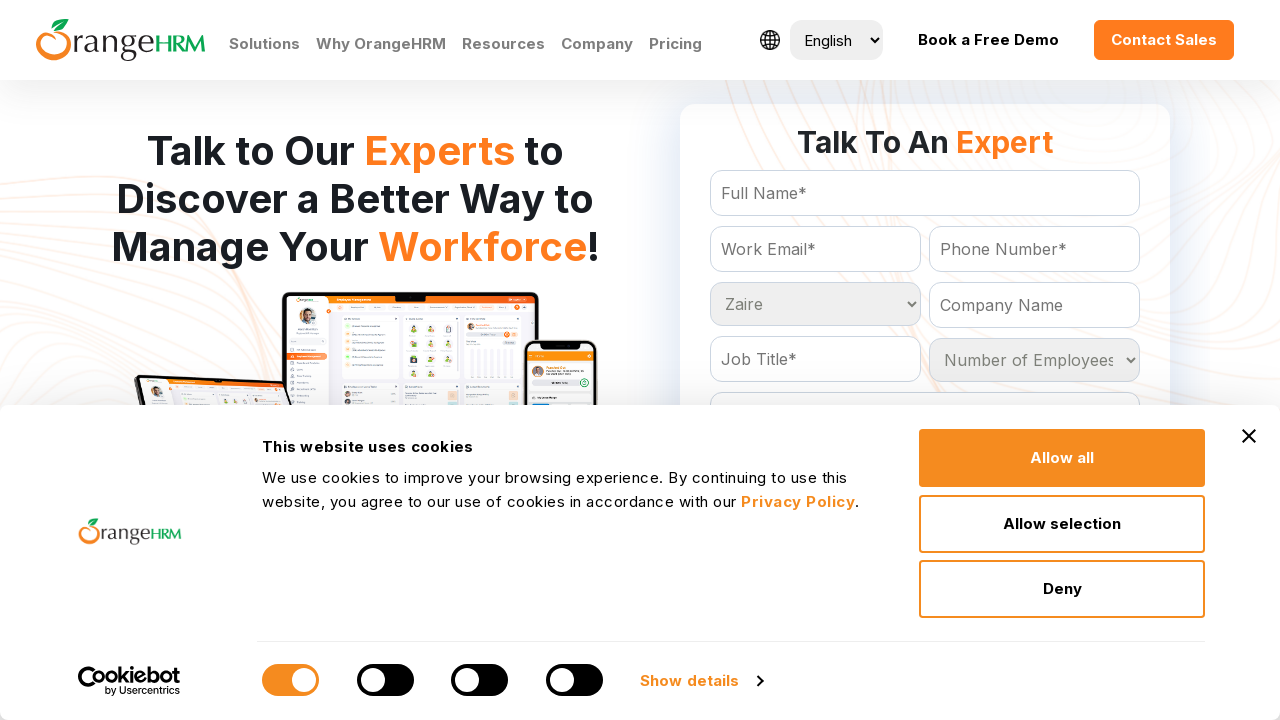

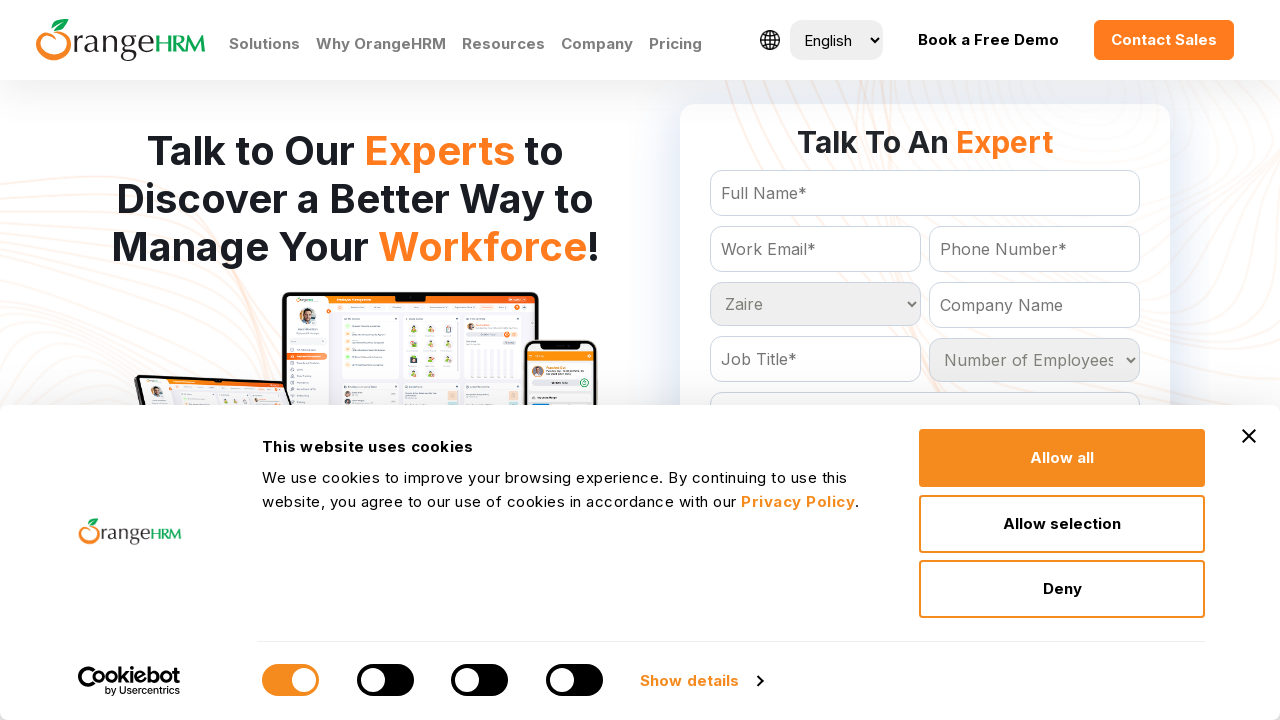